Tests checkbox interaction on W3Schools tryit page by switching to the result iframe and clicking a checkbox if it's not already selected

Starting URL: https://www.w3schools.com/tags/tryit.asp?filename=tryhtml5_input_type_checkbox

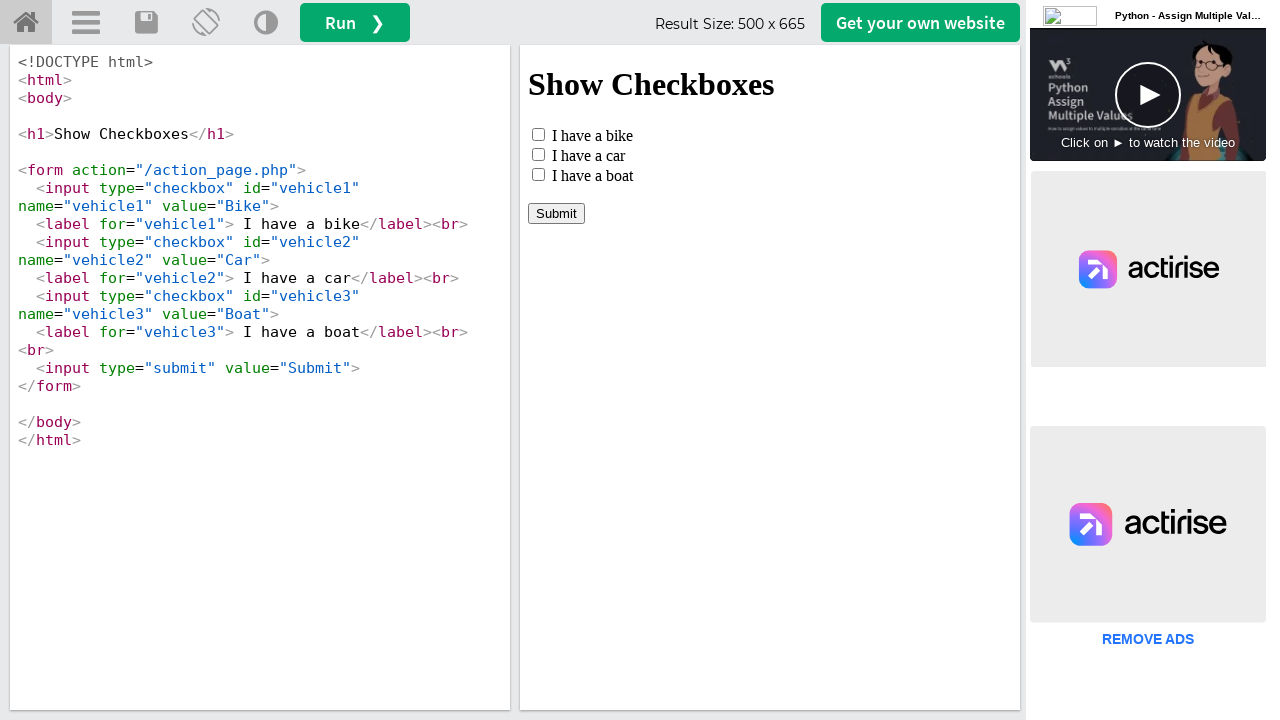

Located the result iframe (#iframeResult)
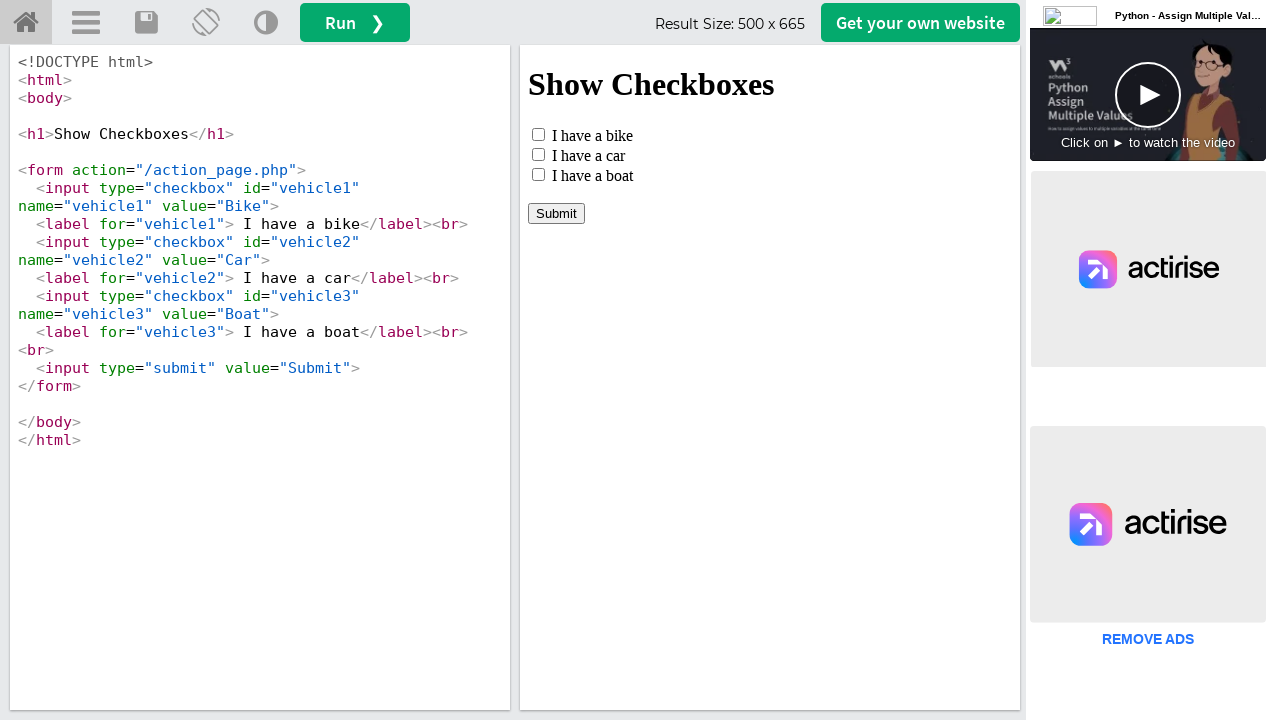

Located the checkbox element (#vehicle1) within the iframe
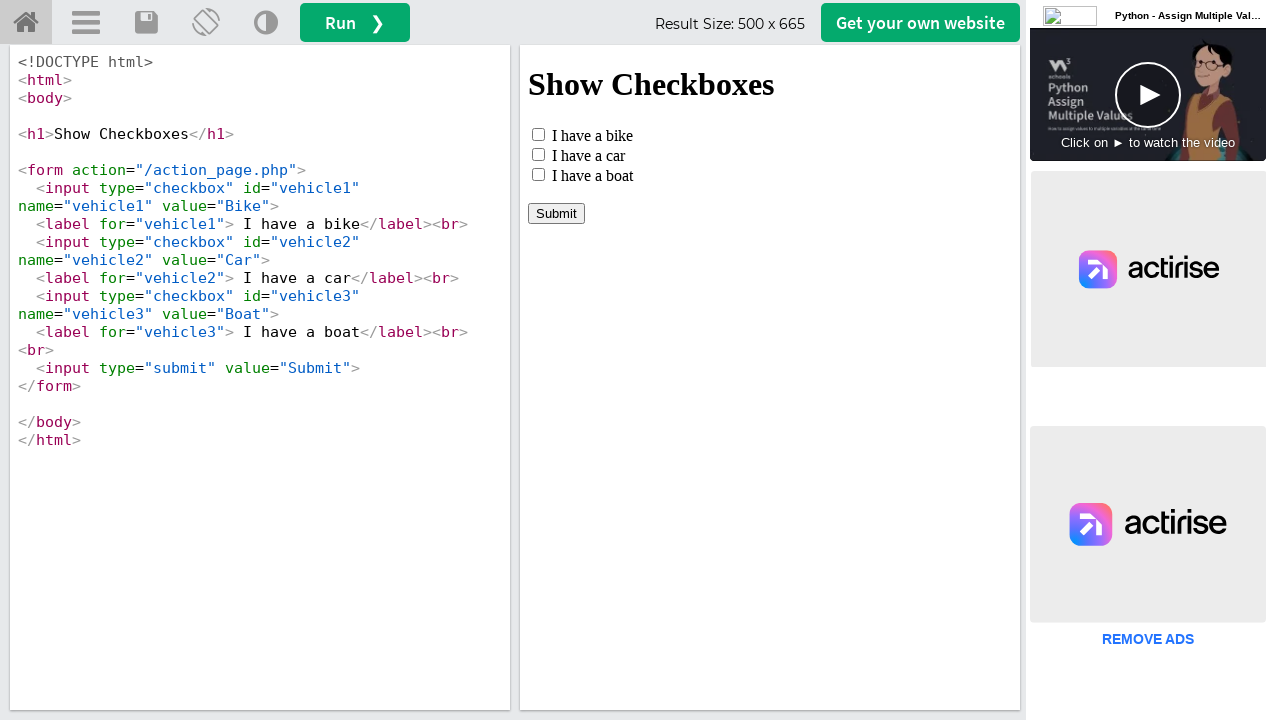

Checkbox became visible
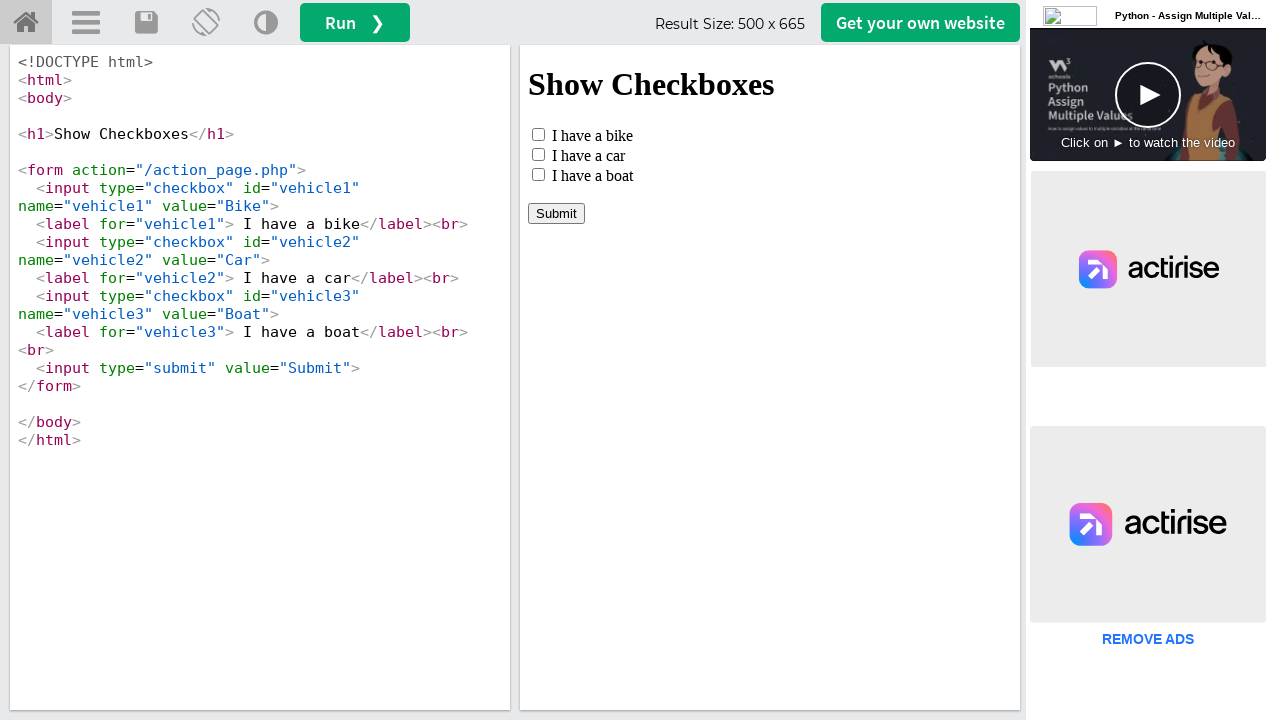

Checkbox was not selected, clicked to select it at (538, 134) on #iframeResult >> internal:control=enter-frame >> #vehicle1
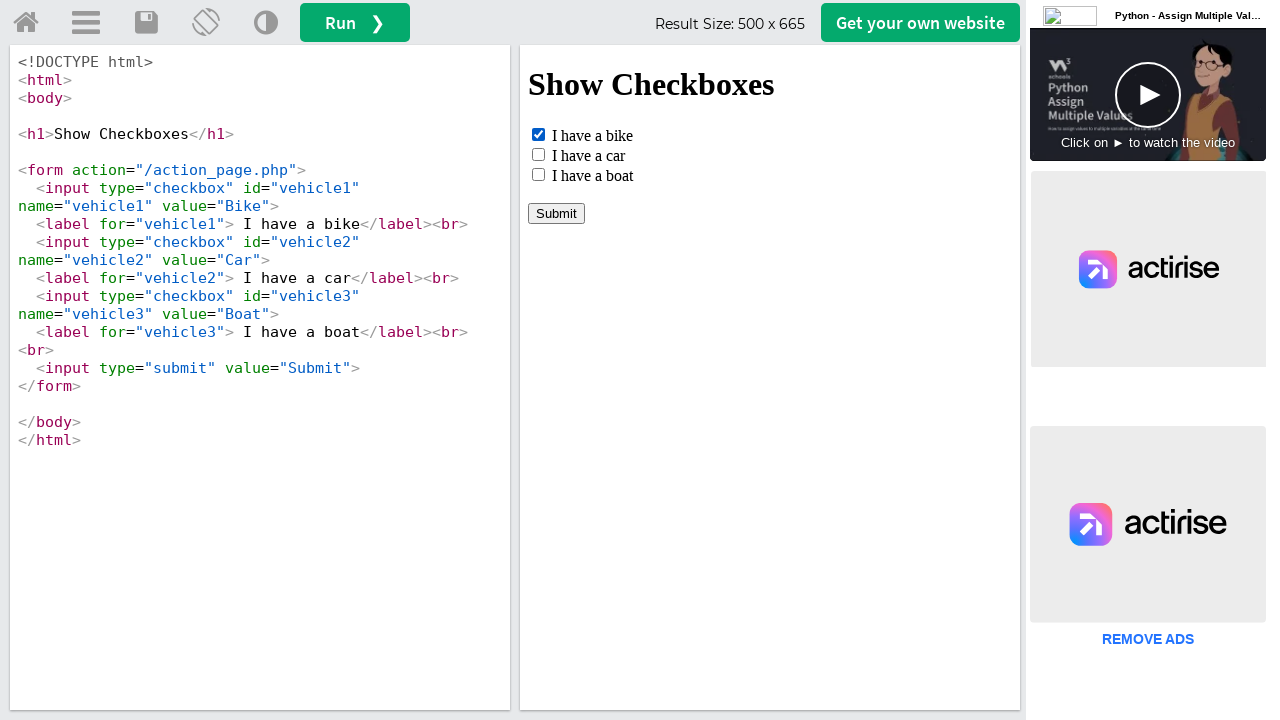

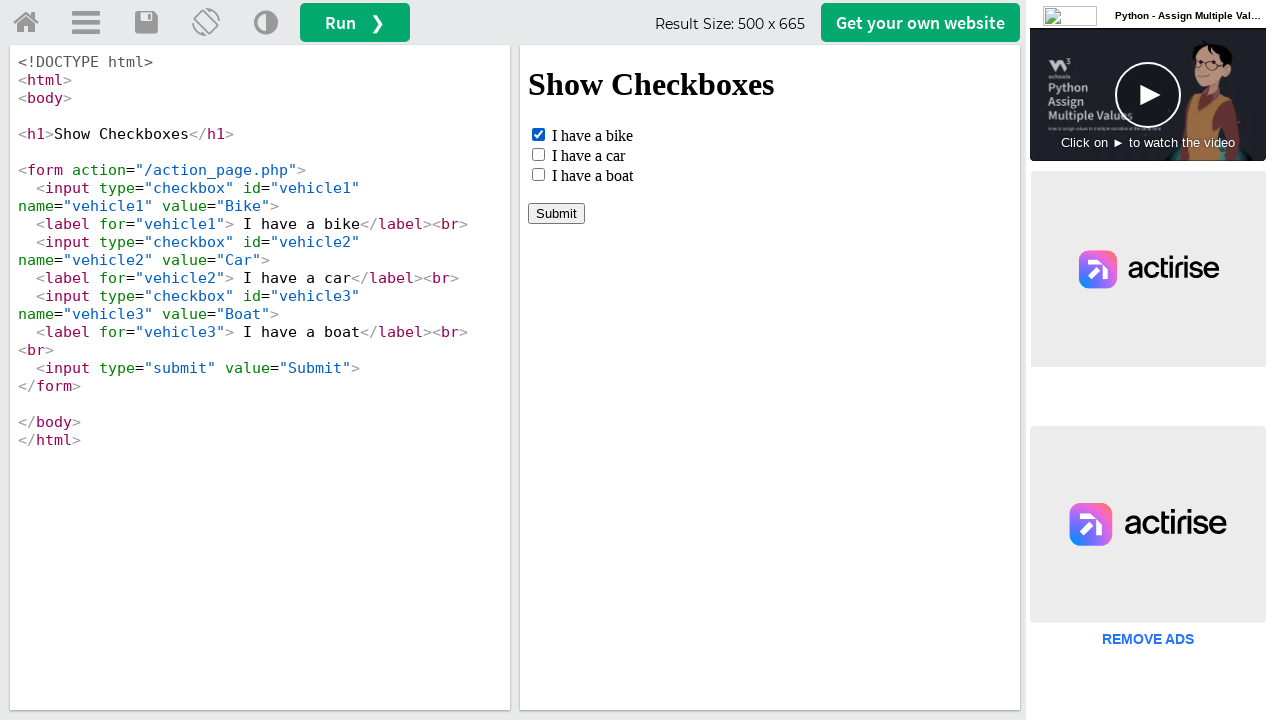